Tests right-click context menu functionality by right-clicking on a button element, waiting for the context menu to appear, and clicking on the "Copy" option from the menu.

Starting URL: http://swisnl.github.io/jQuery-contextMenu/demo.html

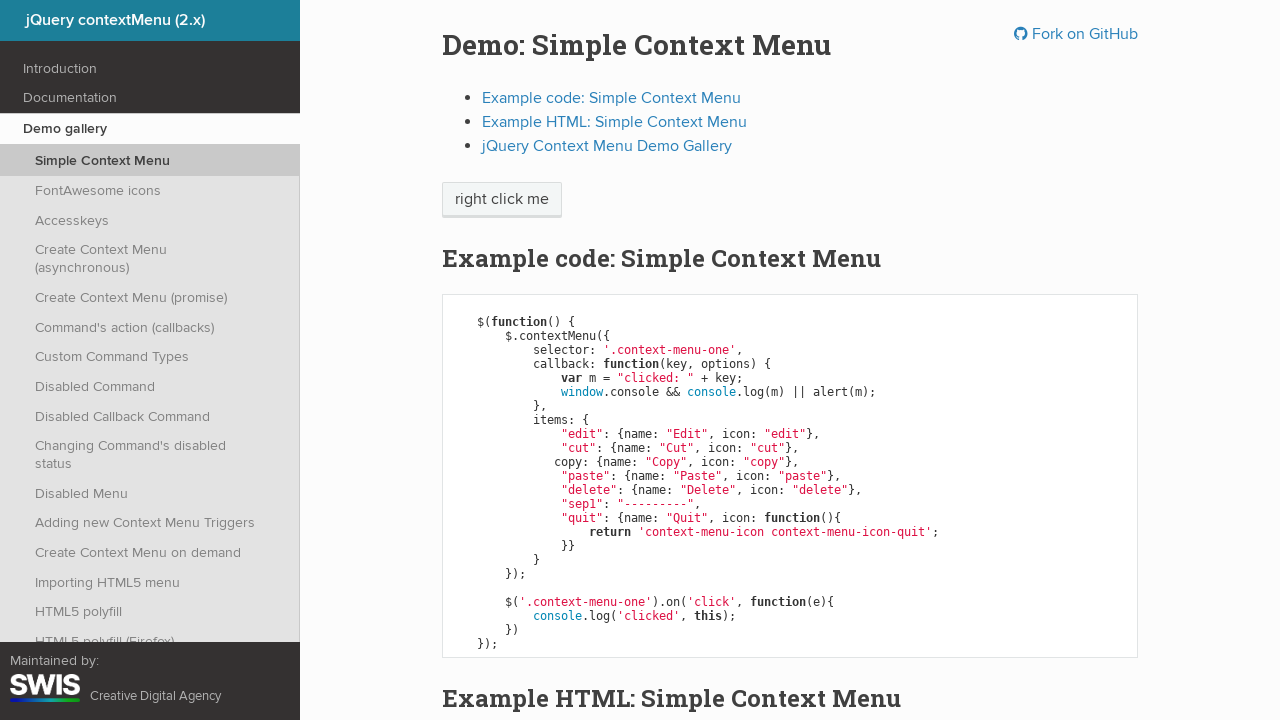

Located the button element for right-click
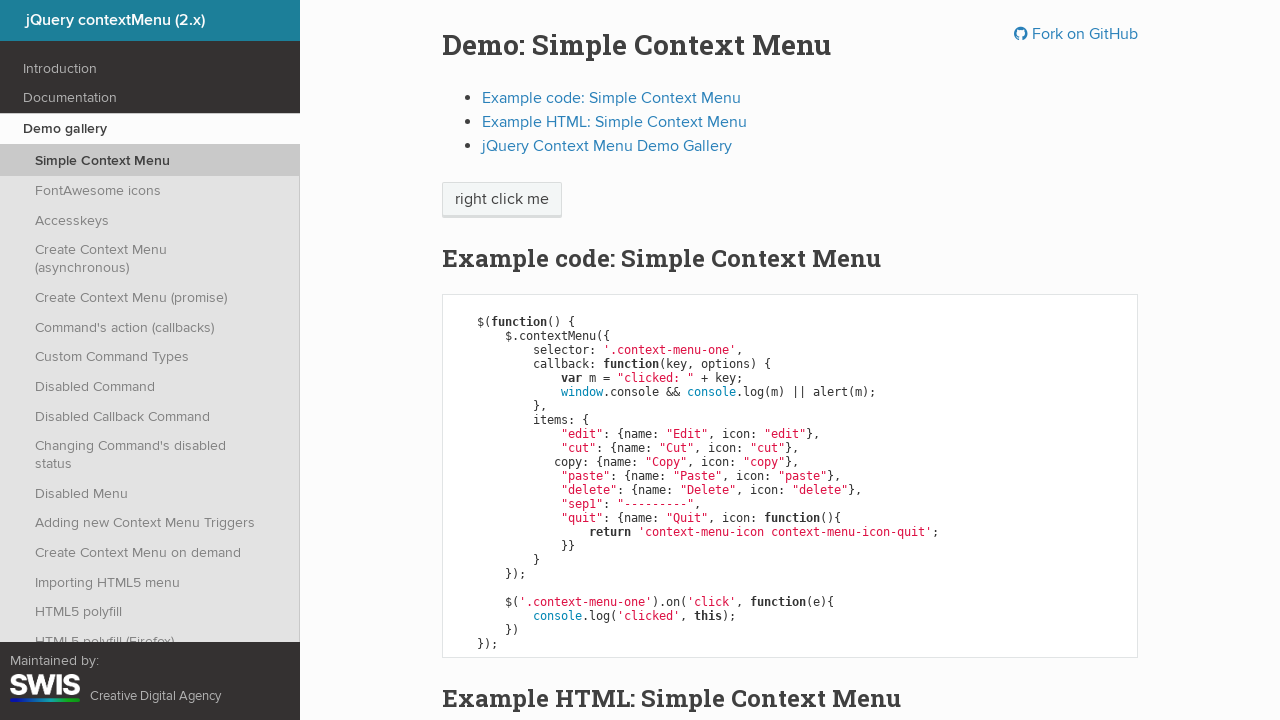

Right-clicked on the button element at (502, 200) on span.context-menu-one.btn.btn-neutral
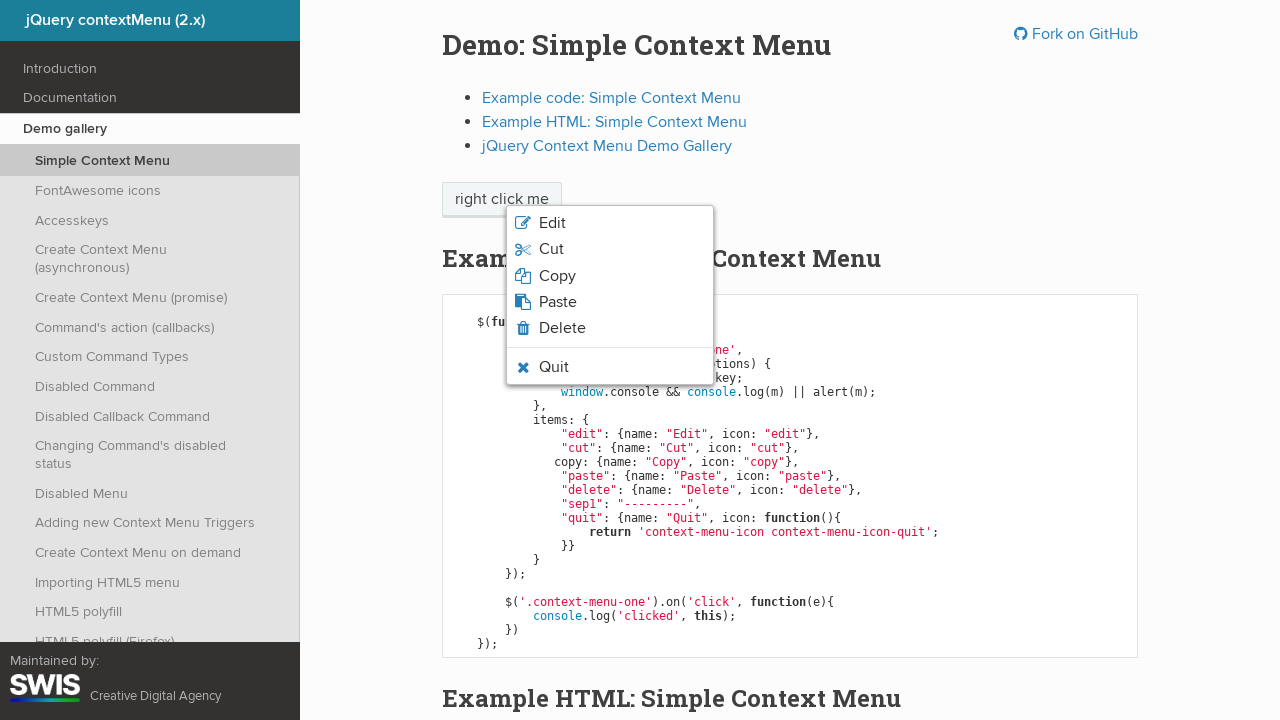

Located context menu items
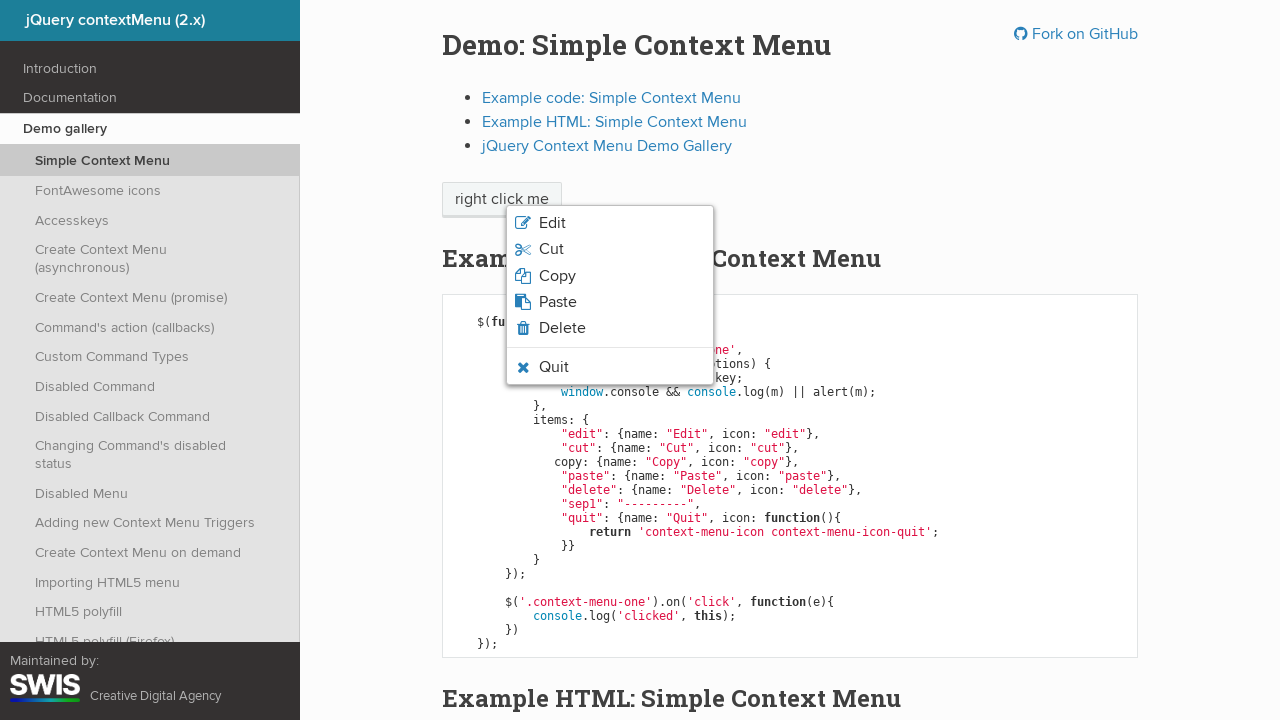

Clicked on the 'Copy' option from the context menu at (610, 276) on ul.context-menu-list.context-menu-root li.context-menu-icon >> internal:has-text
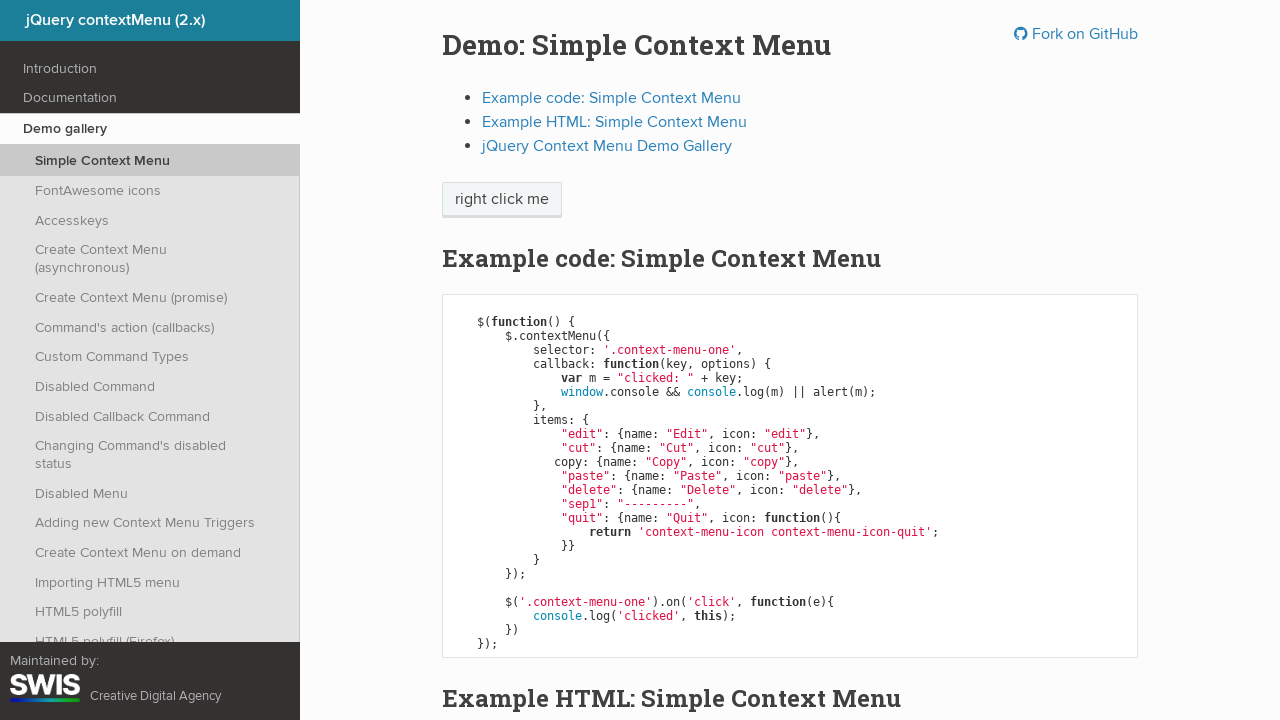

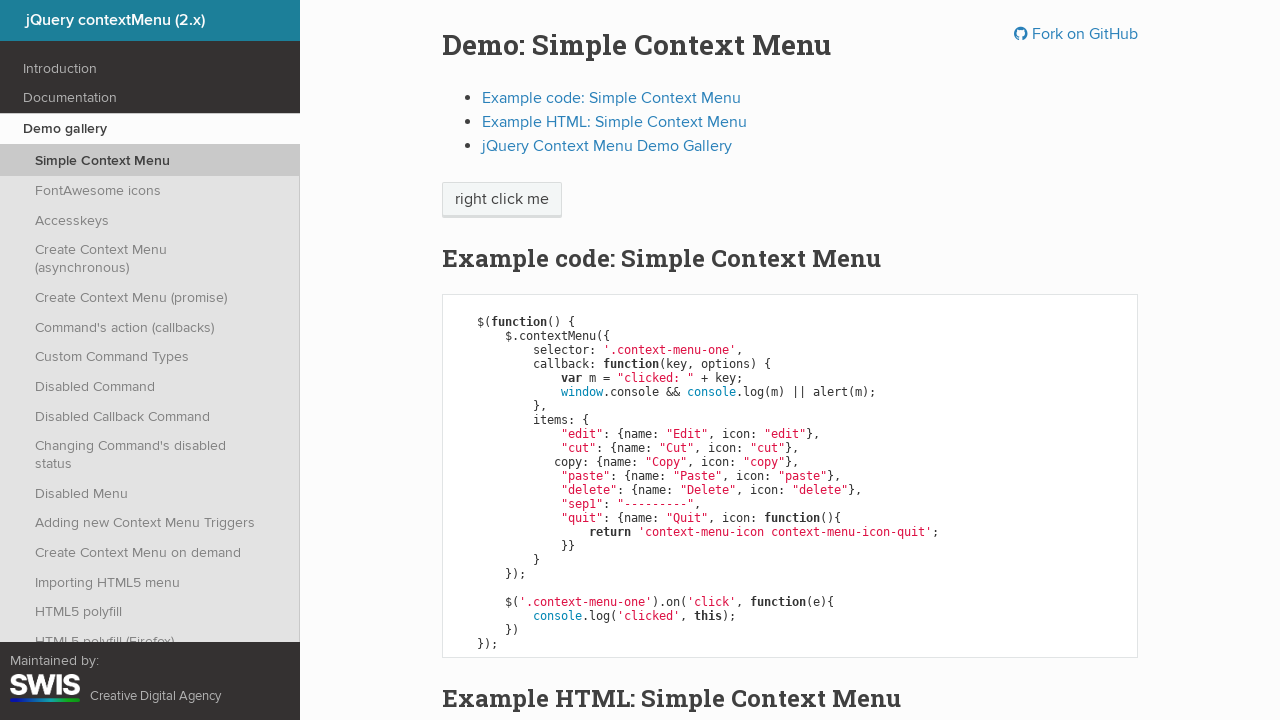